Tests that new todo items are appended to the bottom of the list by creating 3 items and verifying the count

Starting URL: https://demo.playwright.dev/todomvc

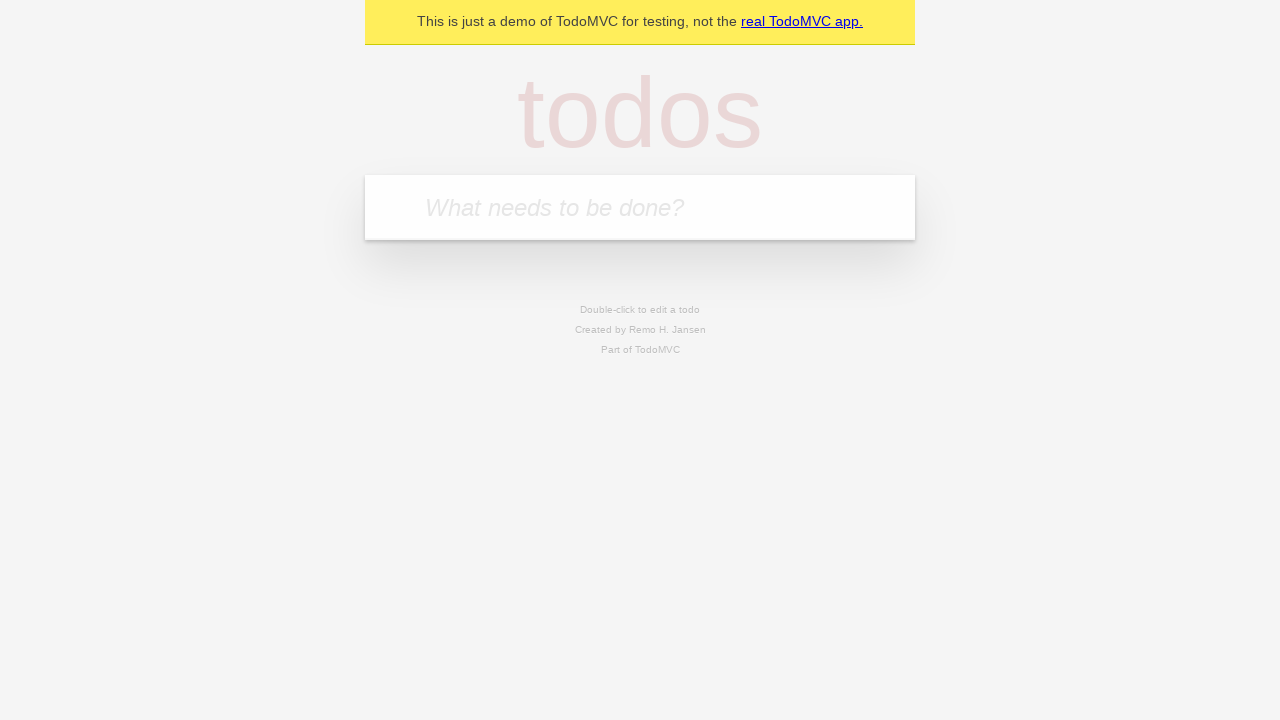

Filled todo input with 'buy some cheese' on internal:attr=[placeholder="What needs to be done?"i]
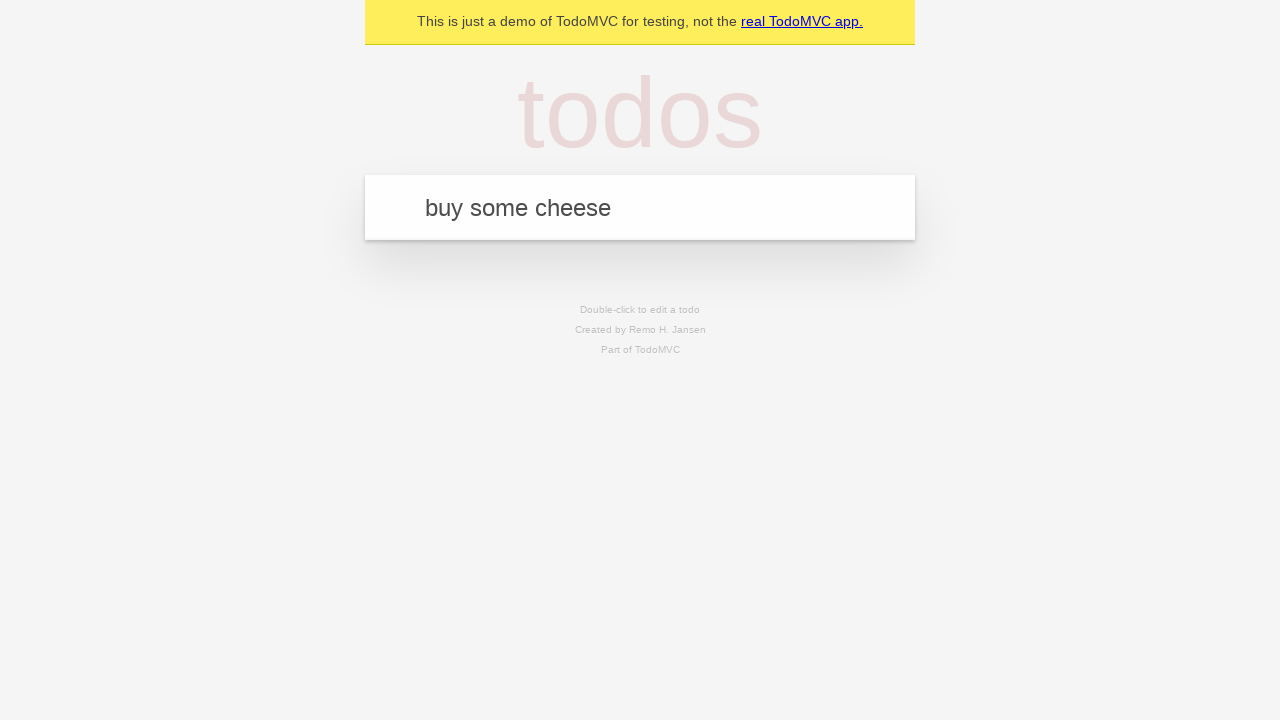

Pressed Enter to create first todo item on internal:attr=[placeholder="What needs to be done?"i]
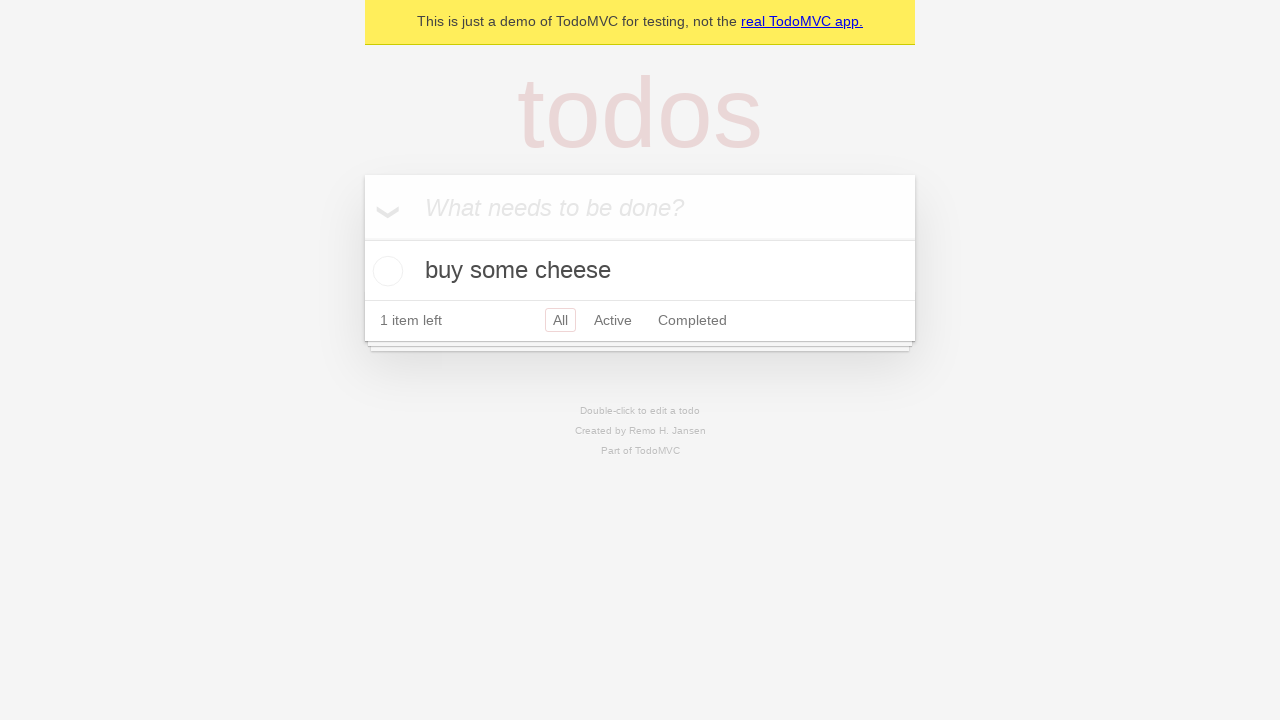

Filled todo input with 'feed the cat' on internal:attr=[placeholder="What needs to be done?"i]
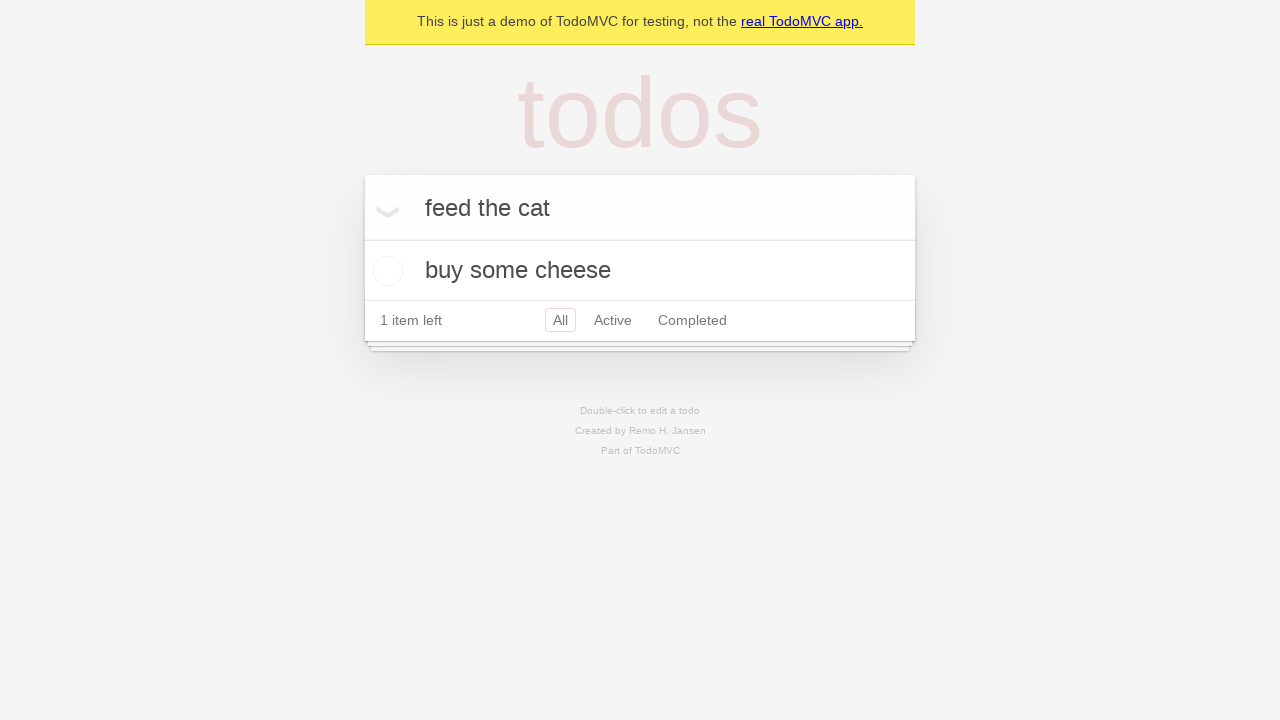

Pressed Enter to create second todo item on internal:attr=[placeholder="What needs to be done?"i]
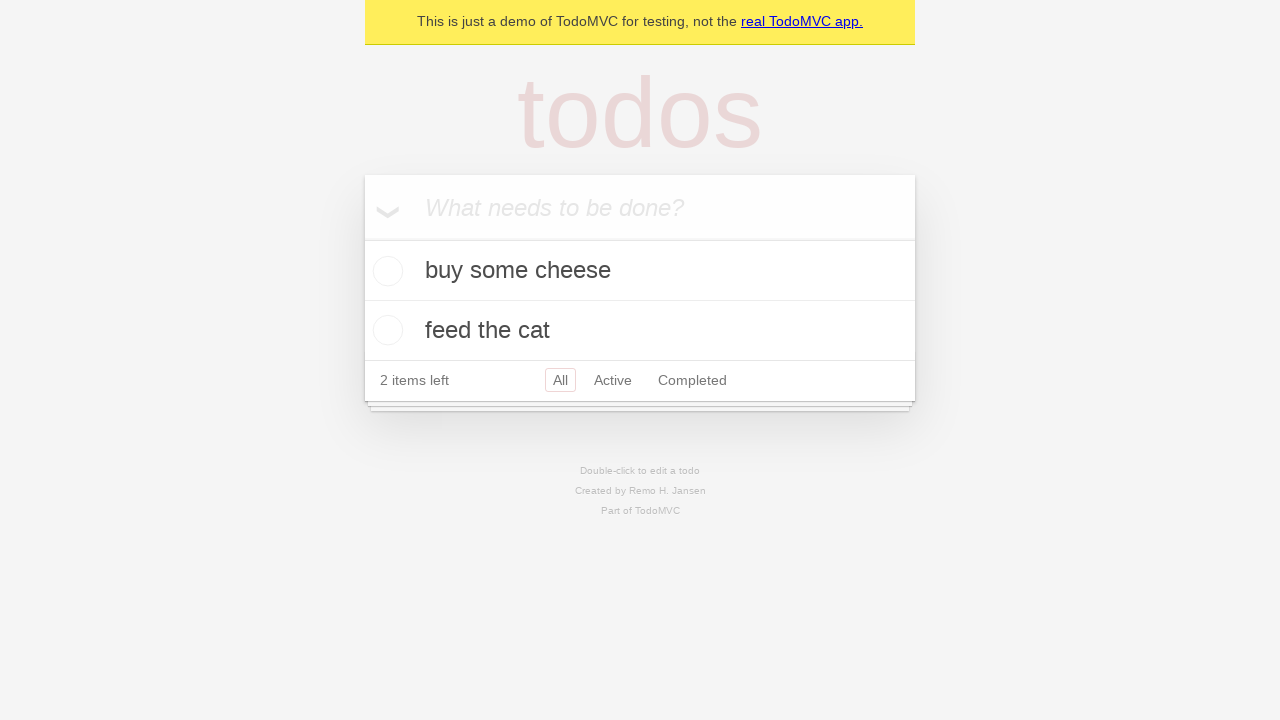

Filled todo input with 'book a doctors appointment' on internal:attr=[placeholder="What needs to be done?"i]
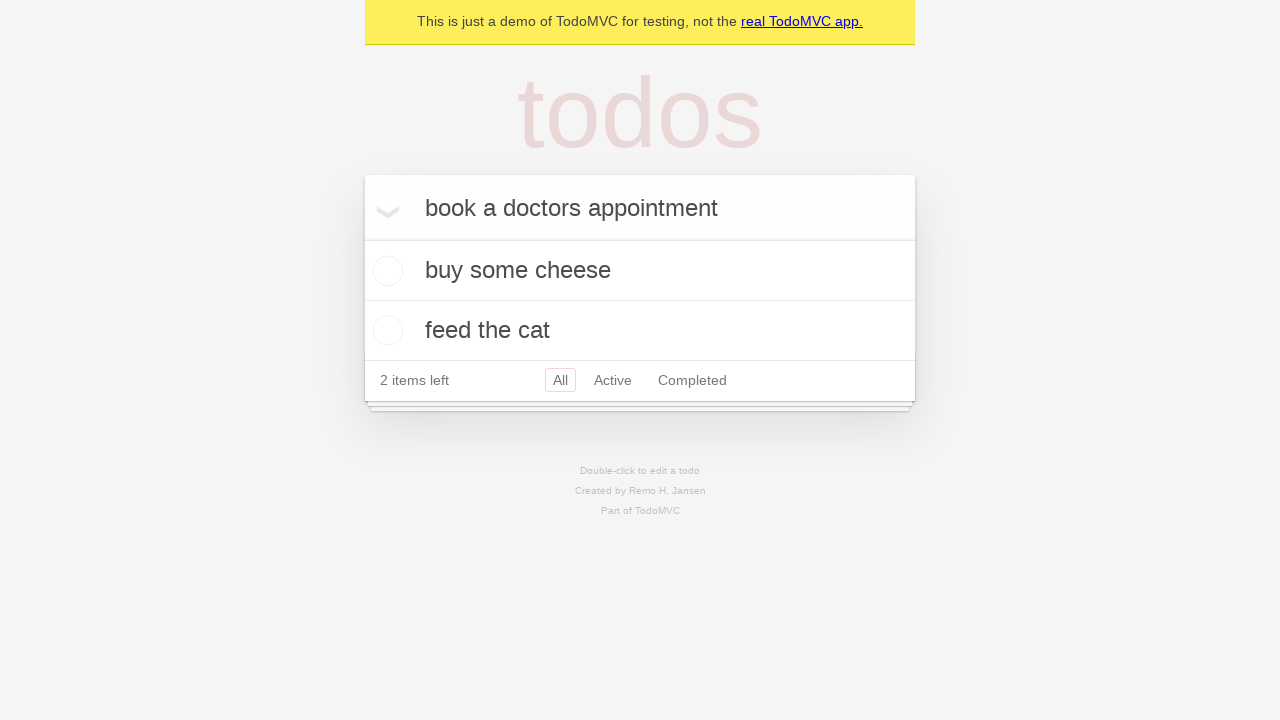

Pressed Enter to create third todo item on internal:attr=[placeholder="What needs to be done?"i]
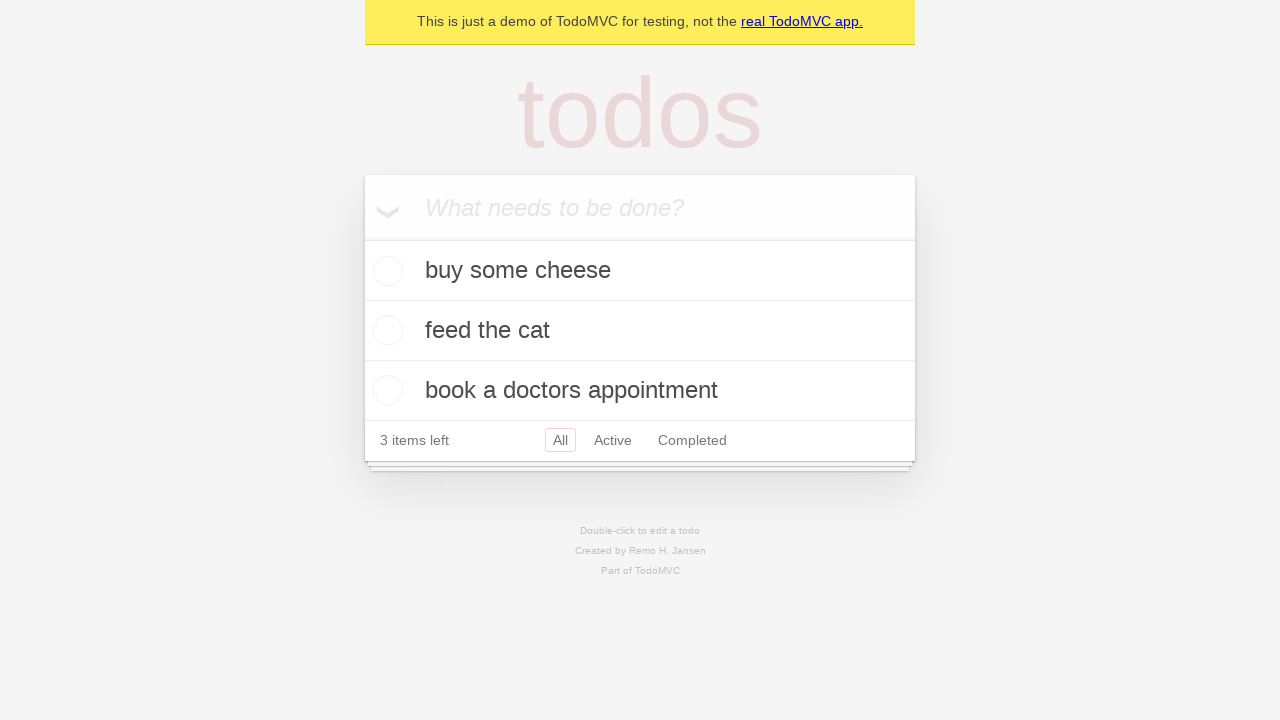

Waited for todo count element to appear, confirming all 3 items were added to the list
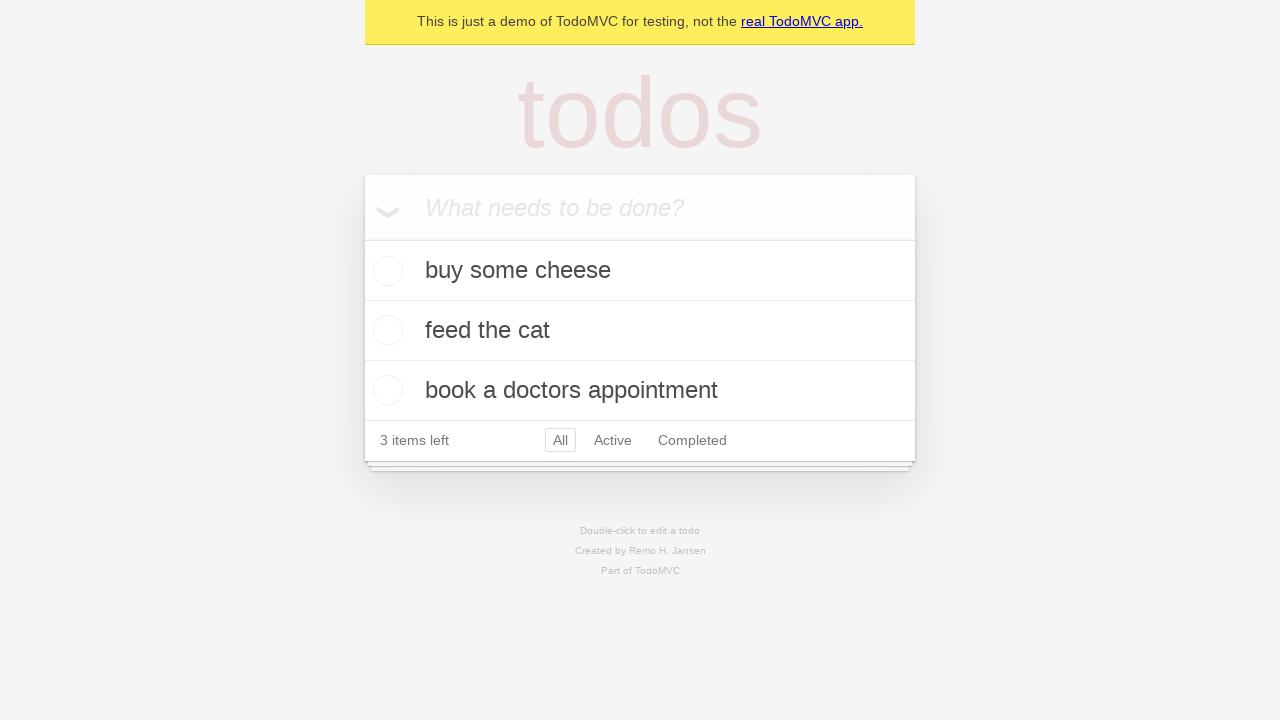

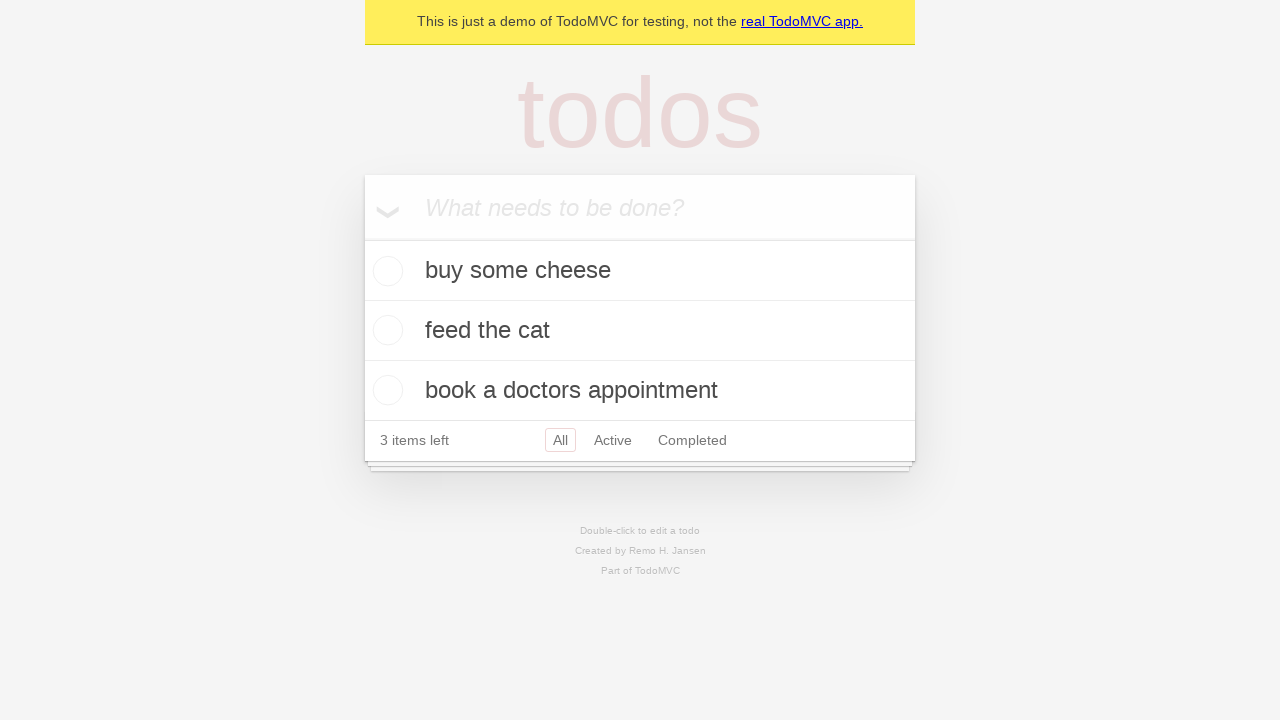